Tests the "Request Information" dropdown option and verifies related FAQ questions are displayed

Starting URL: https://www.mobicip.com/support

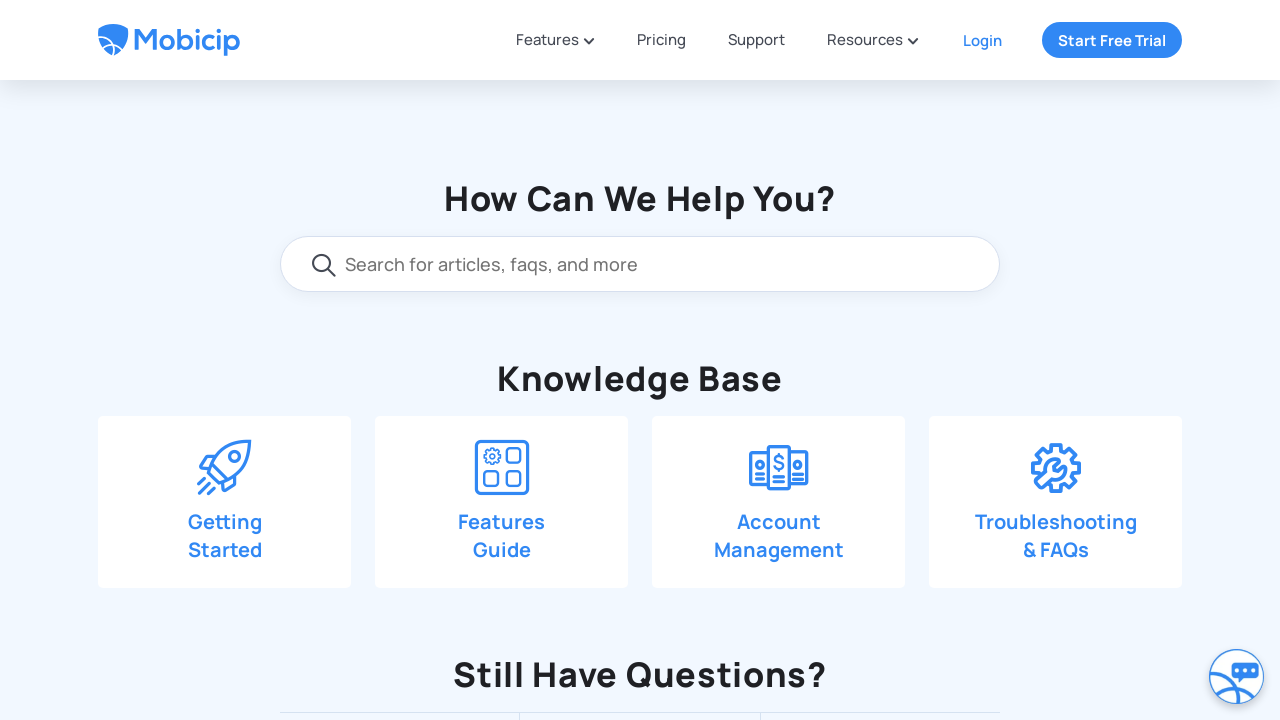

Scrolled down 550 pixels to reveal contact form area
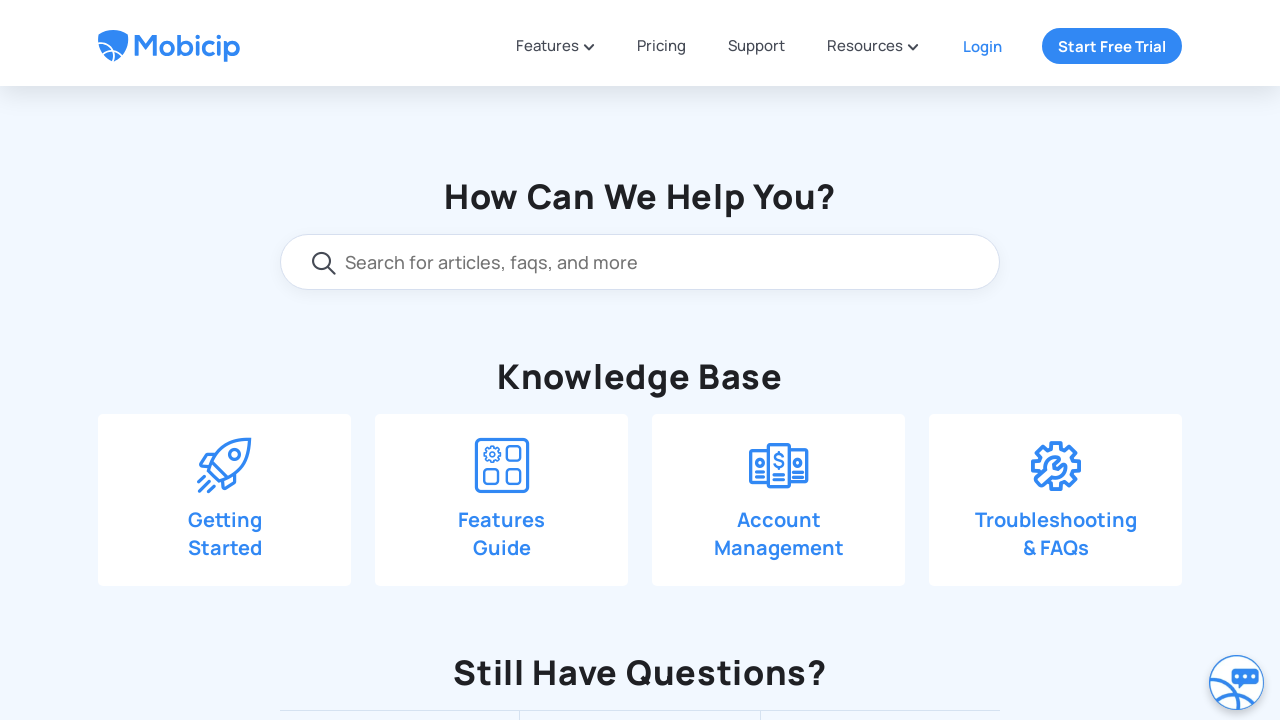

Clicked 'Drop us a line' button to open contact form at (663, 190) on xpath=//span[text()='Drop us a line']
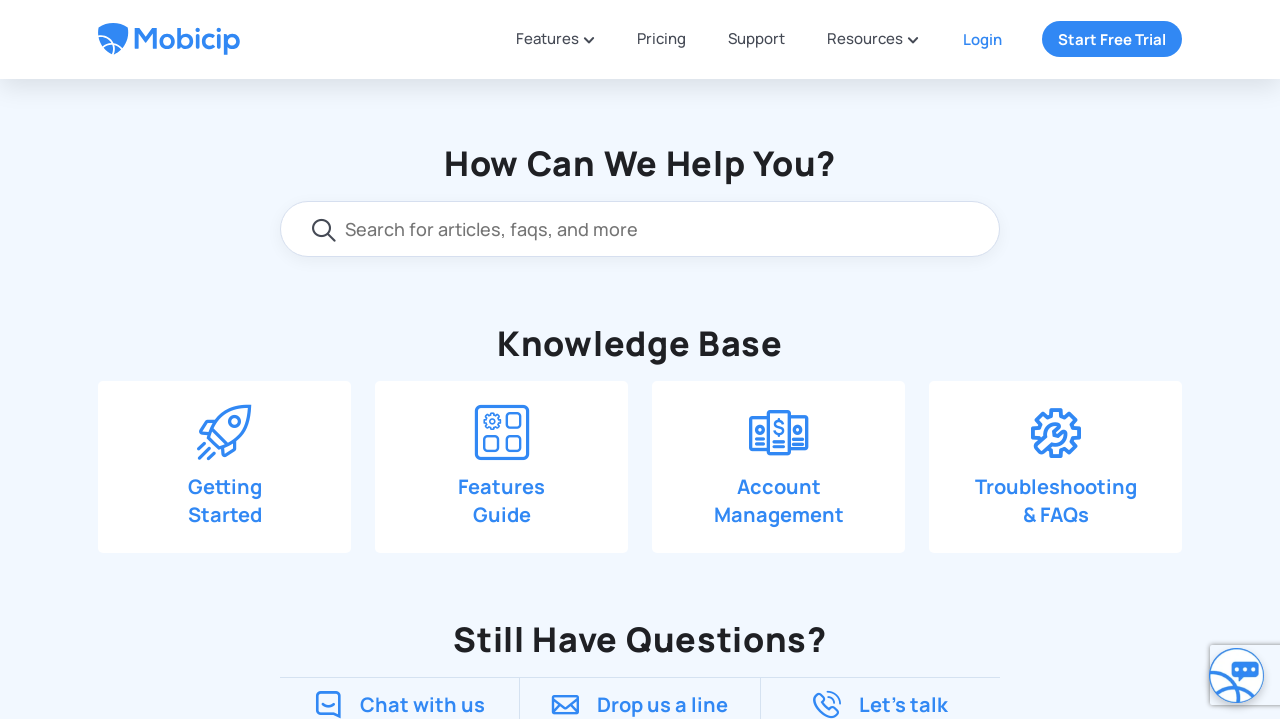

Contact form loaded with 'Select Question' dropdown visible
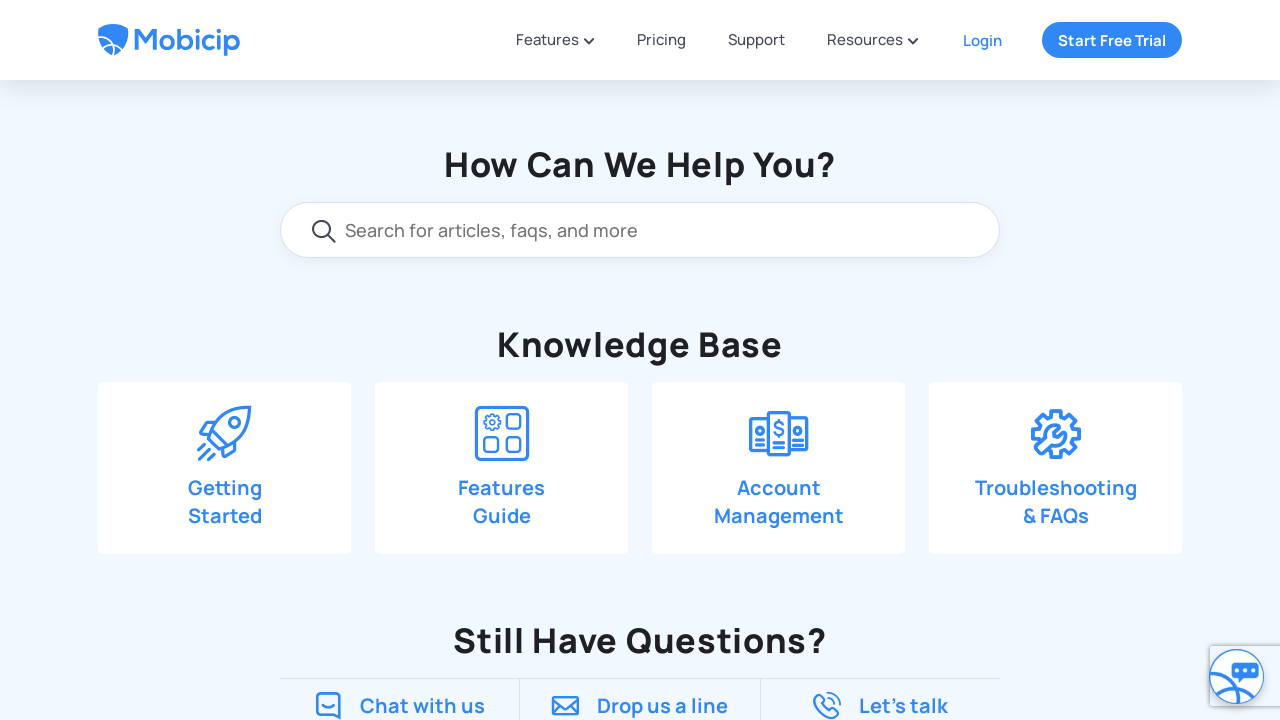

Selected 'Request Information' from dropdown menu on //p[text()='Select Question']/following::select
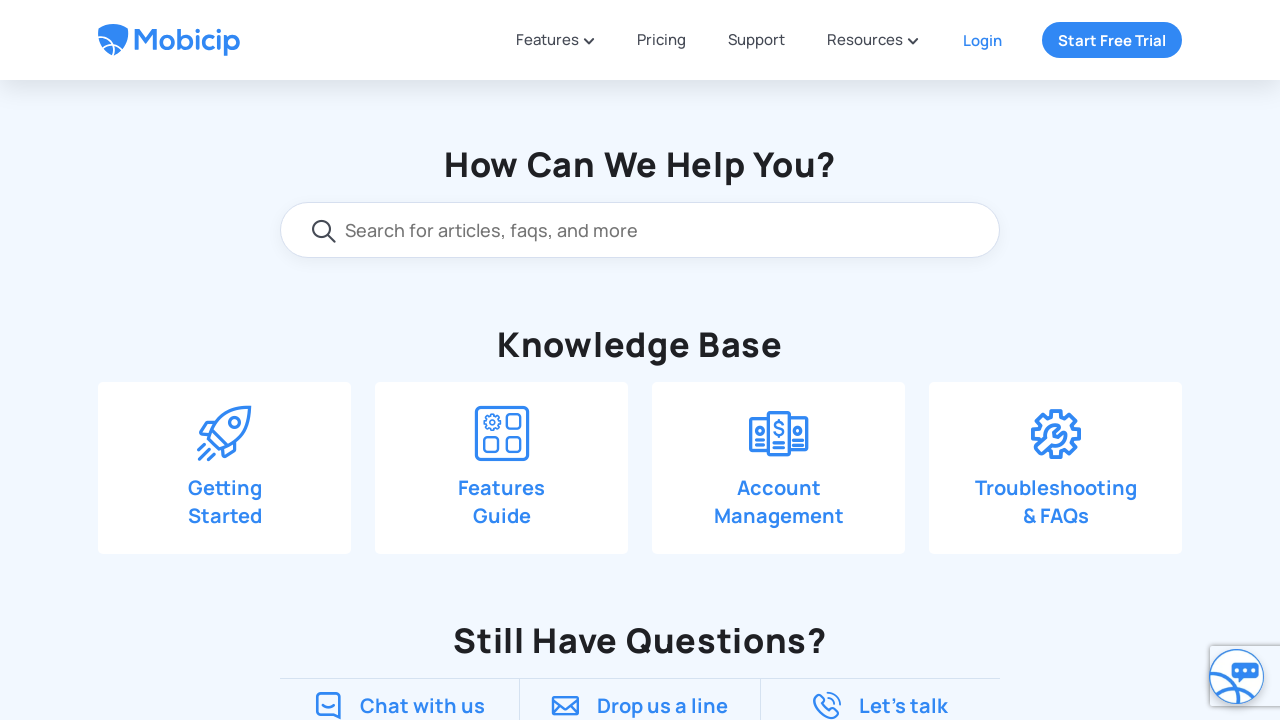

Verified FAQ question 'Does Mobicip offer a free trial?' is displayed
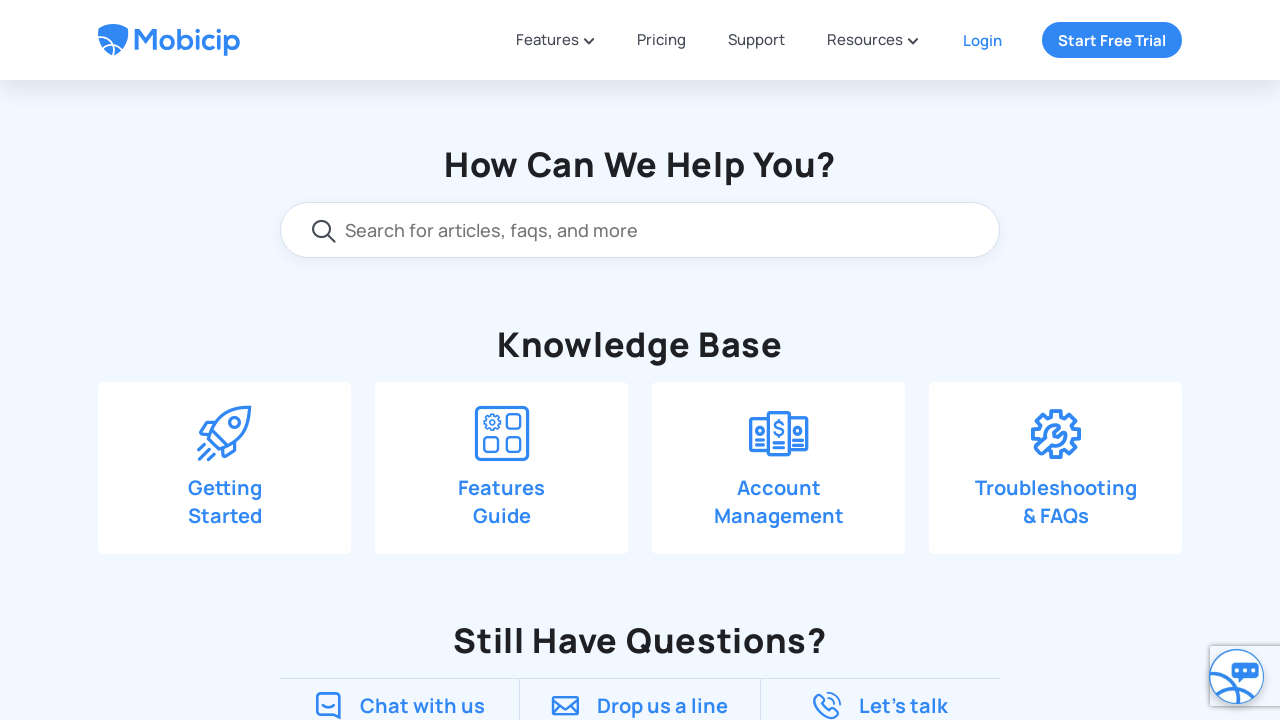

Verified FAQ question 'Will Mobicip monitor Text Messages?' is displayed
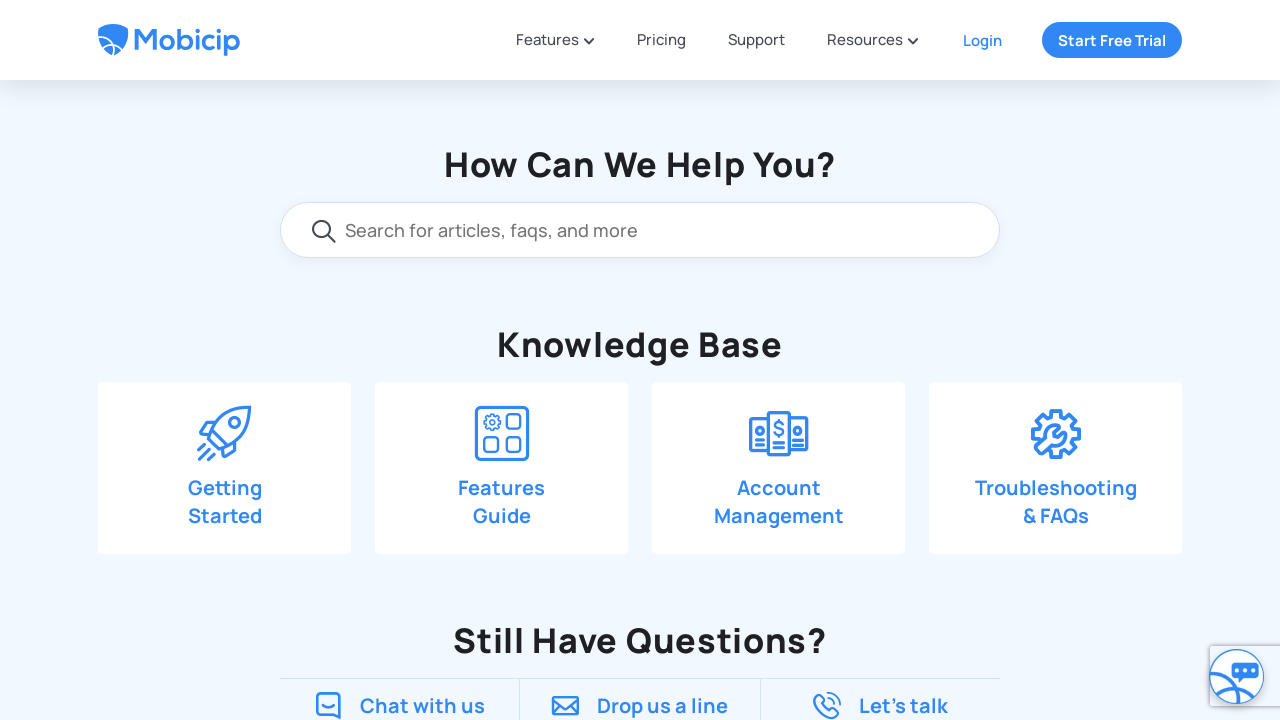

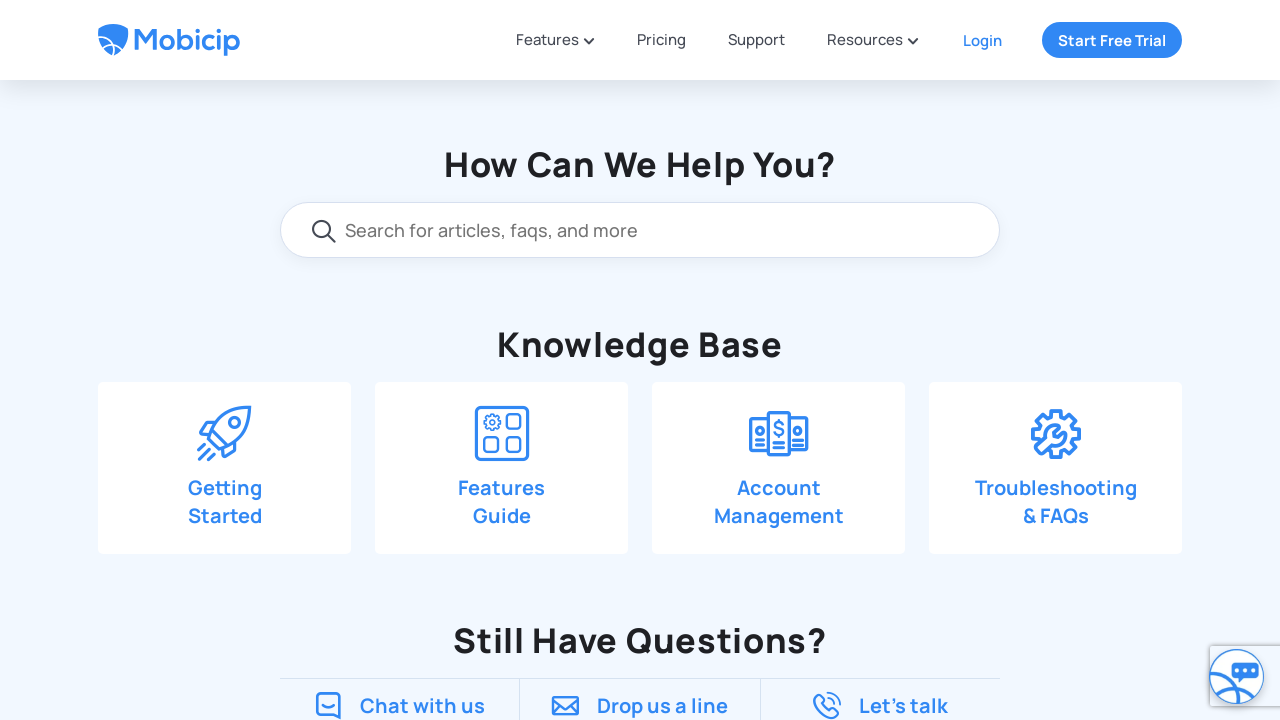